Complete flow: adds item to cart, clicks on cart icon, and verifies cart preview with items appears

Starting URL: https://rahulshettyacademy.com/seleniumPractise/#/

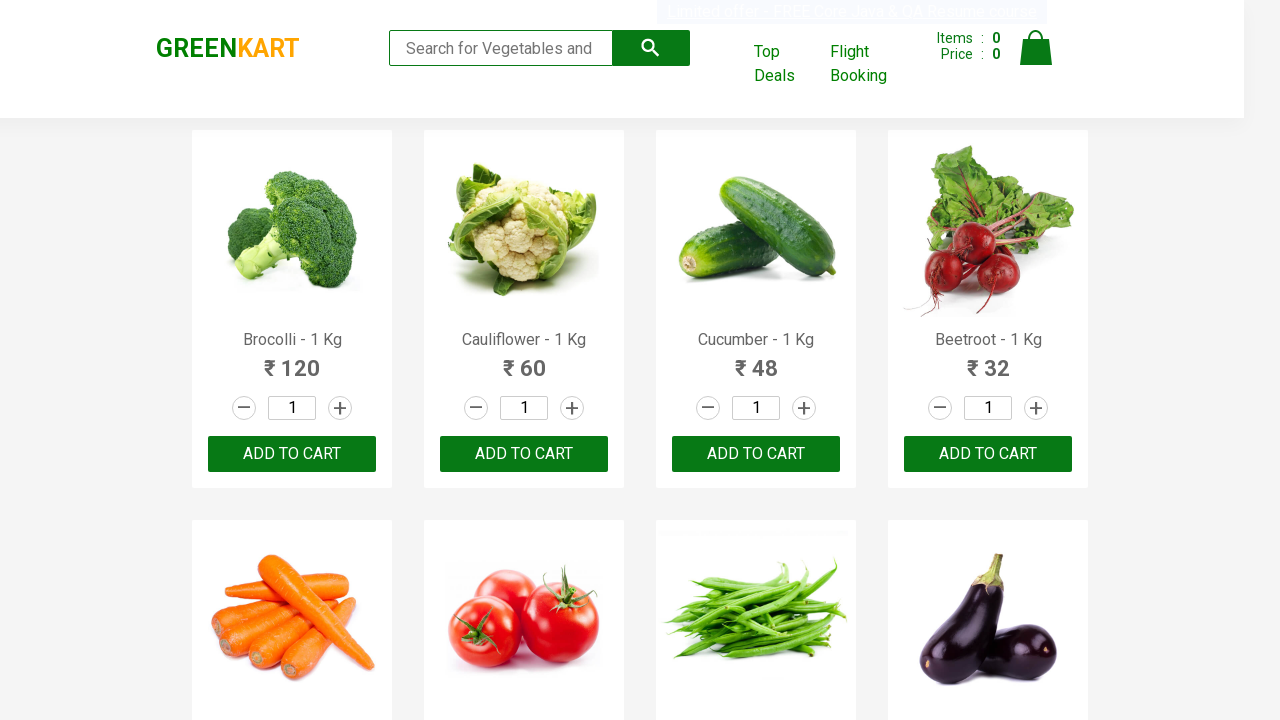

Waited for page to load with networkidle state
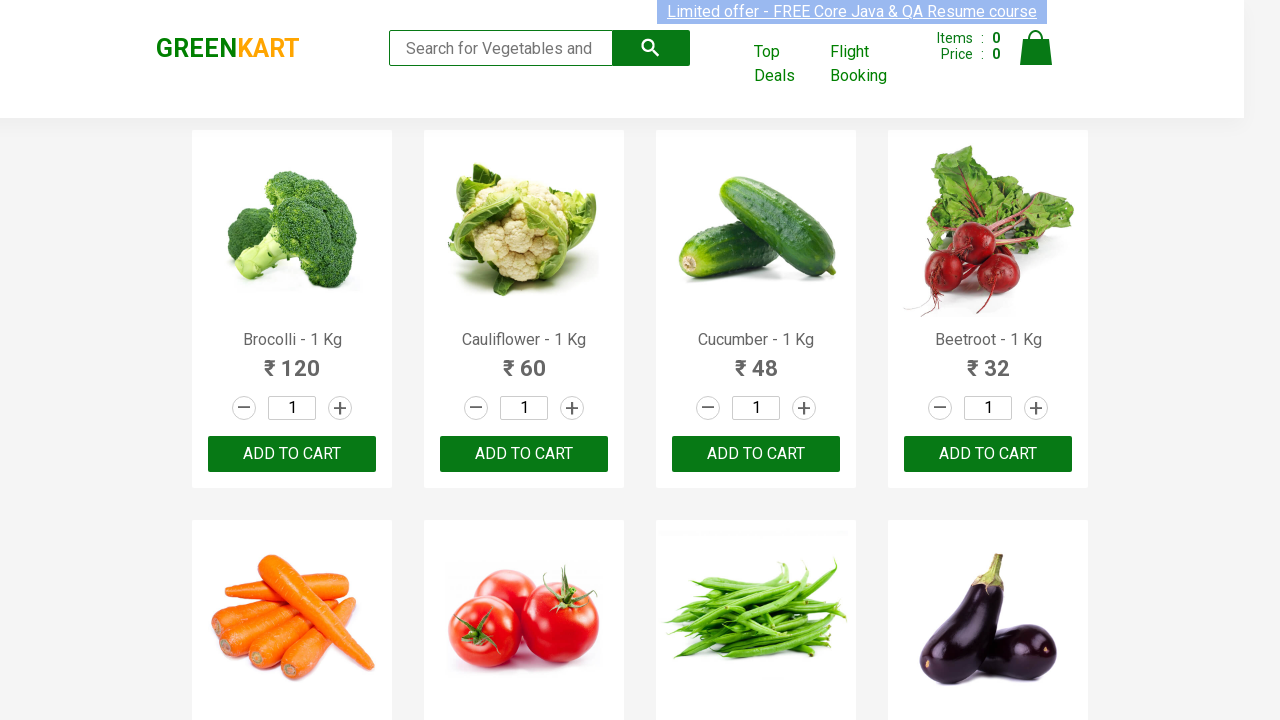

Waited for ADD TO CART button to appear
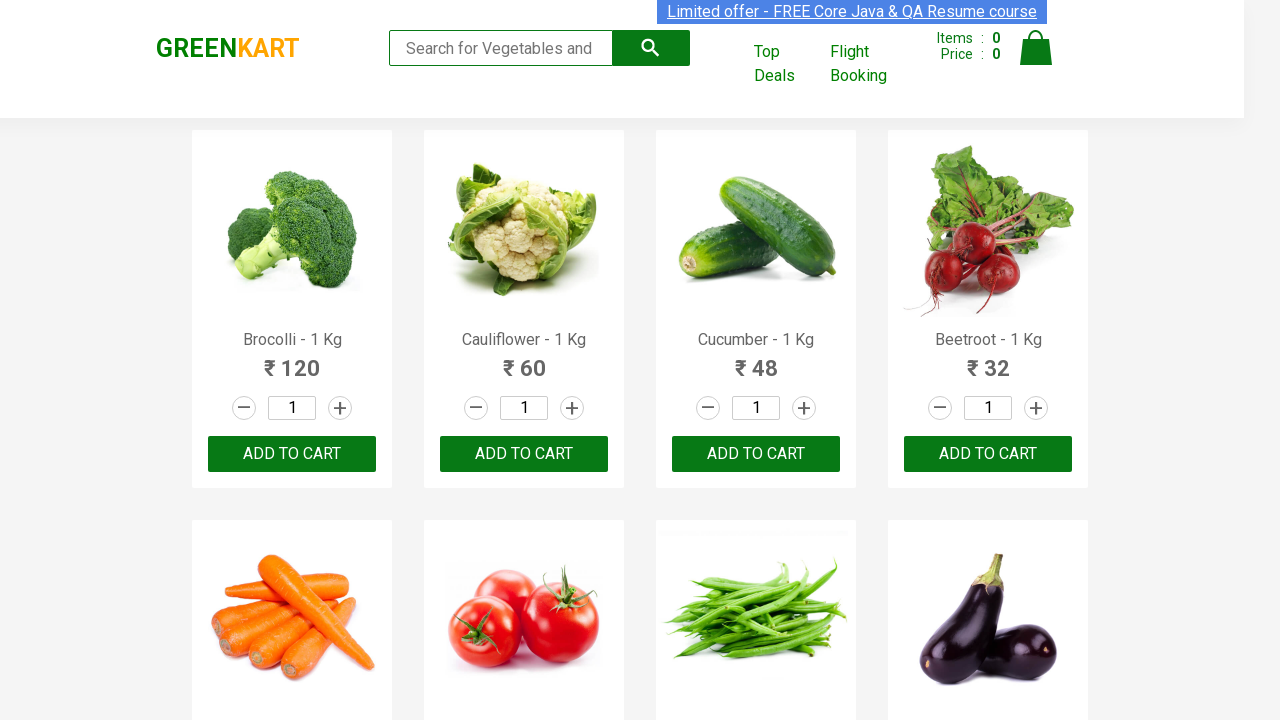

Clicked first ADD TO CART button to add item to cart at (292, 454) on button:has-text('ADD TO CART') >> nth=0
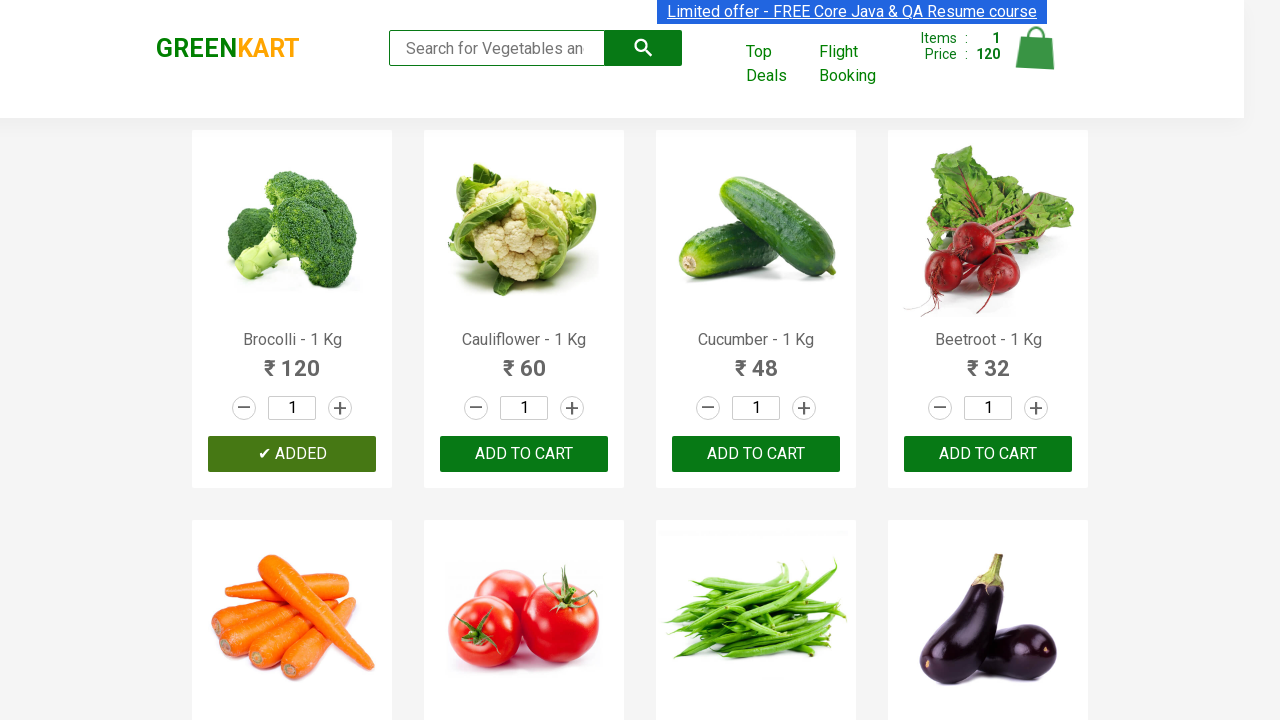

Clicked cart icon to open cart preview at (1036, 48) on .cart-icon img
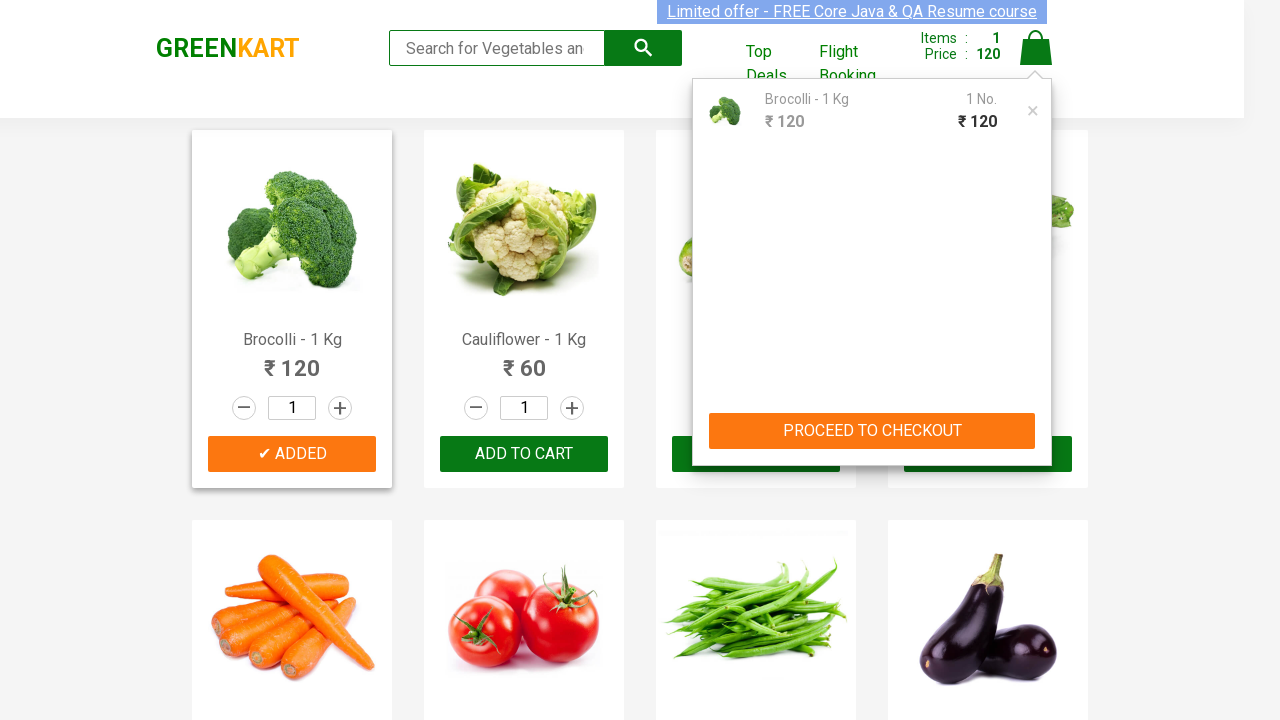

Verified cart preview with items appears
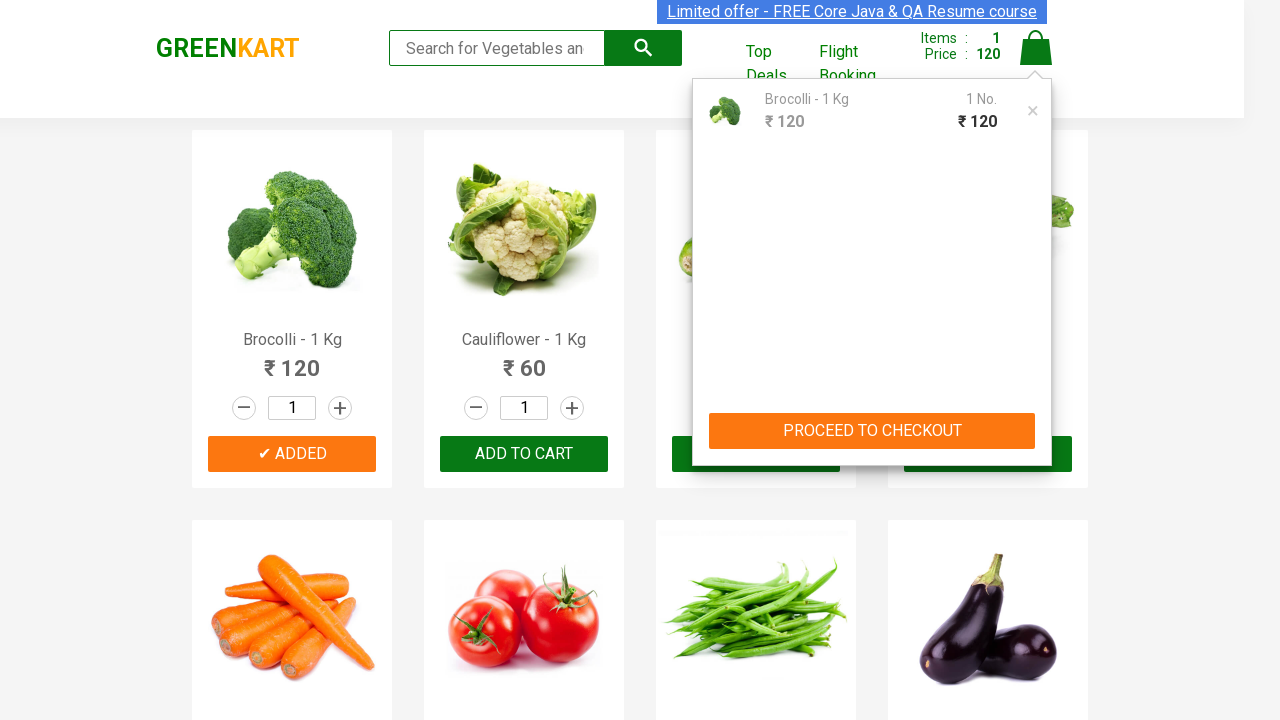

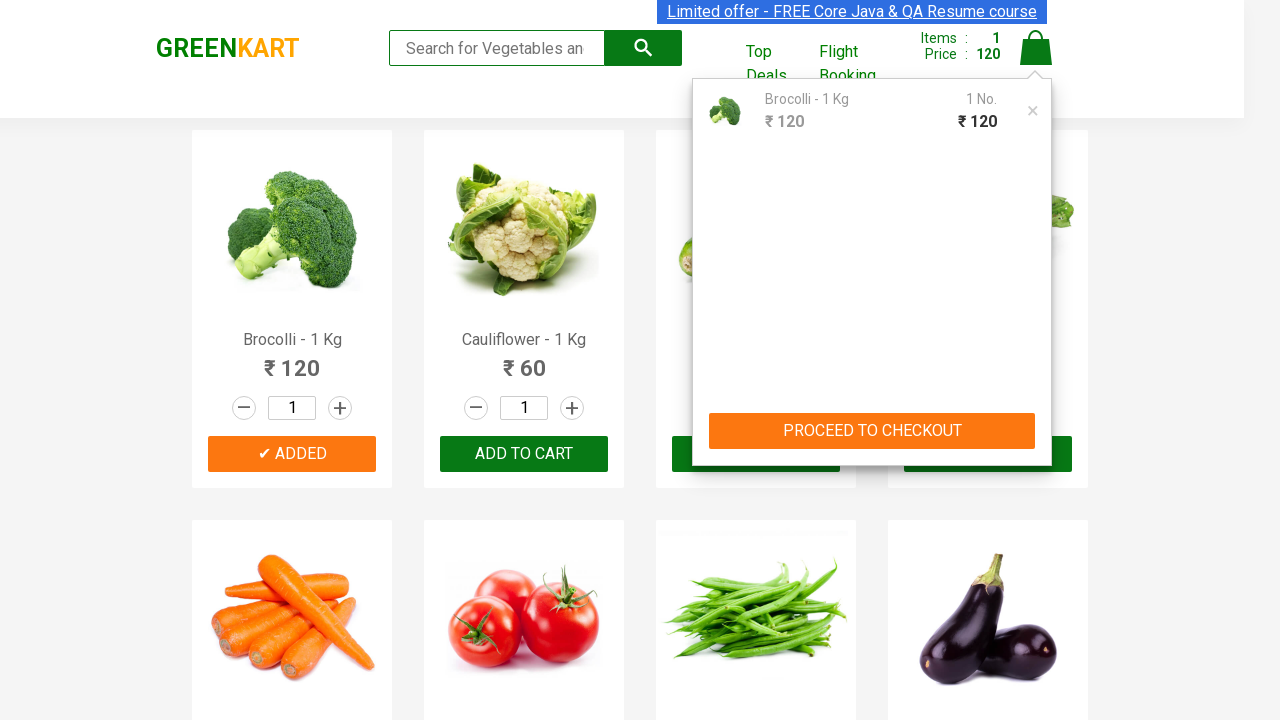